Tests dynamic content loading by clicking a start button and waiting for "Hello World!" text to appear

Starting URL: http://the-internet.herokuapp.com/dynamic_loading/1

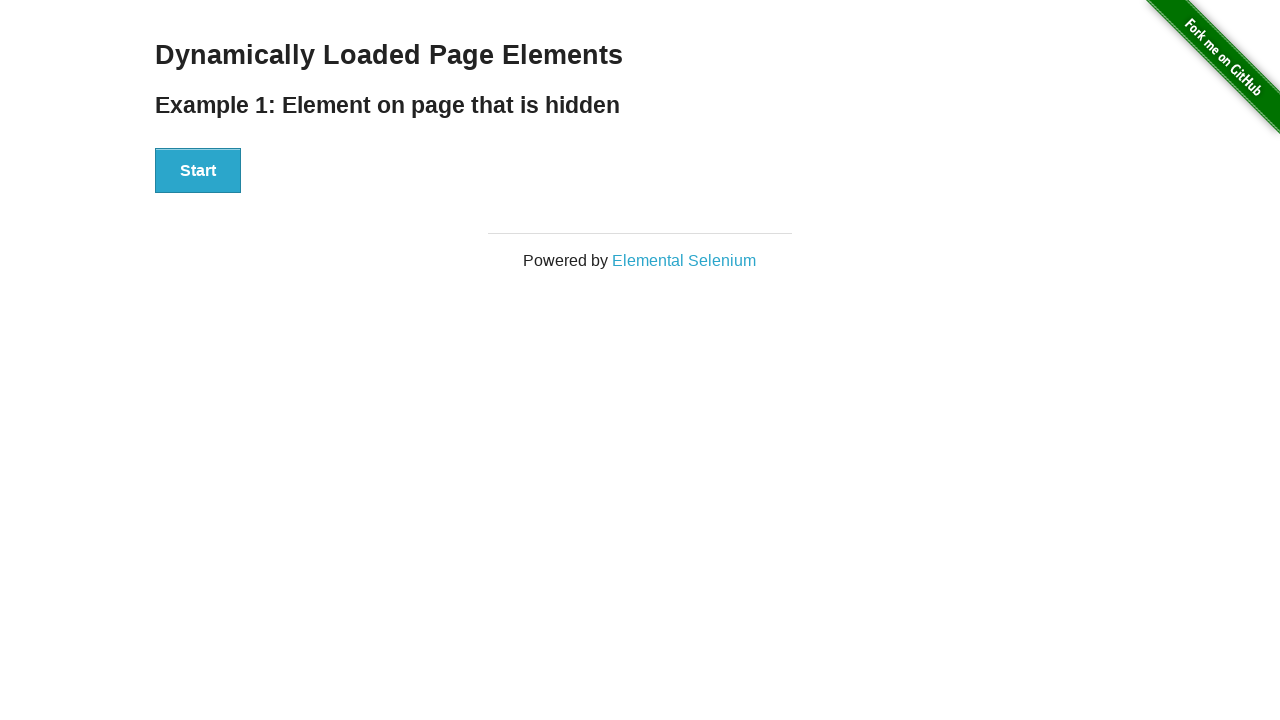

Clicked the start button to trigger dynamic content loading at (198, 171) on [id='start'] button
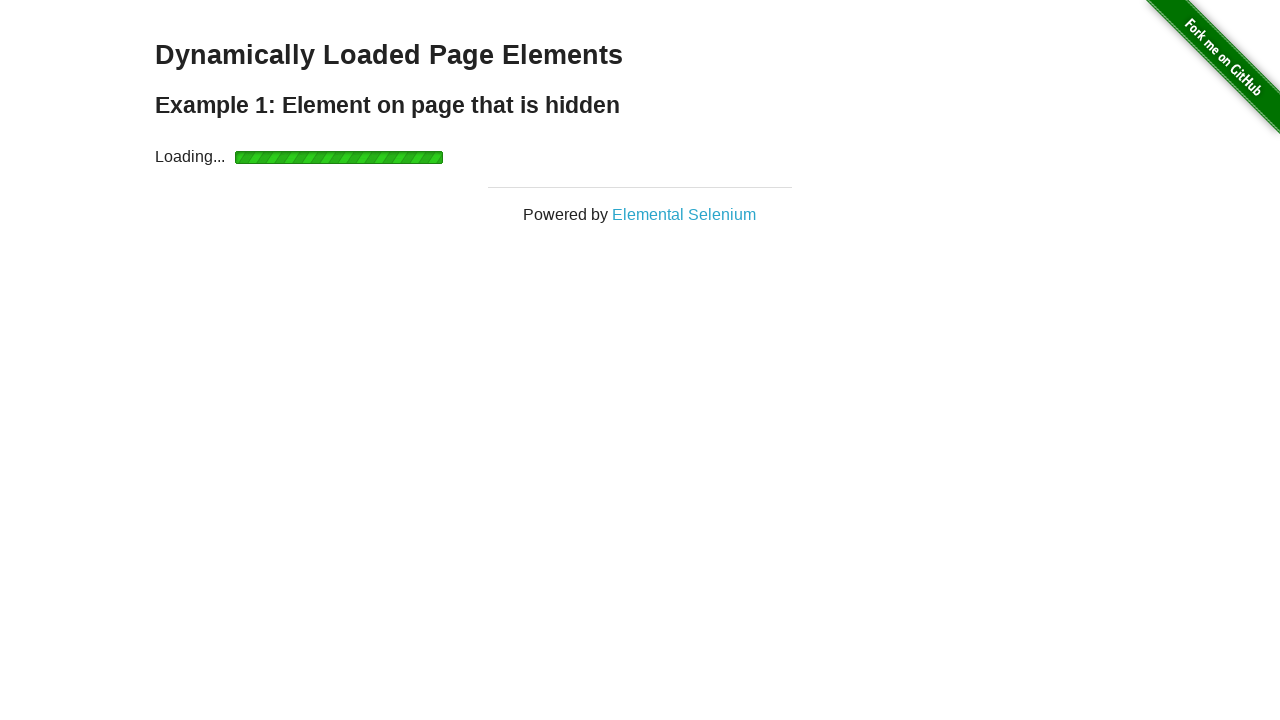

Waited for 'Hello World!' text to appear and become visible
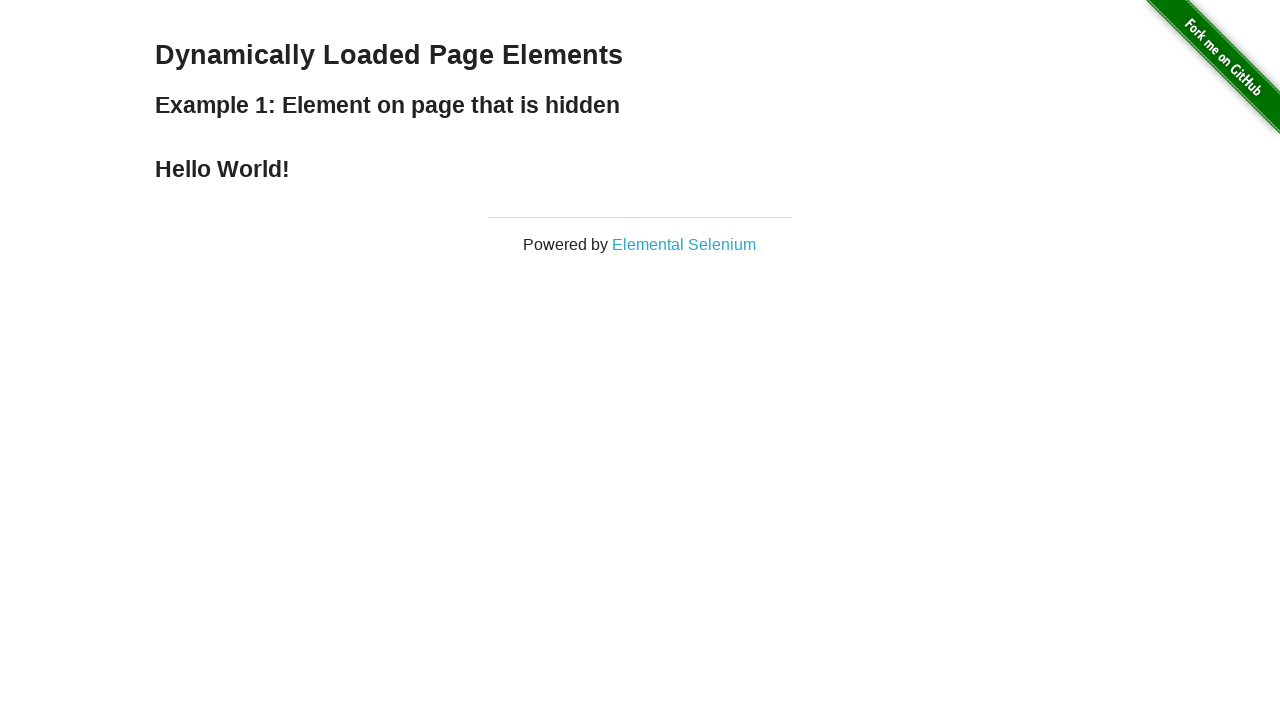

Verified 'Hello World!' text is displayed: 'Hello World!'
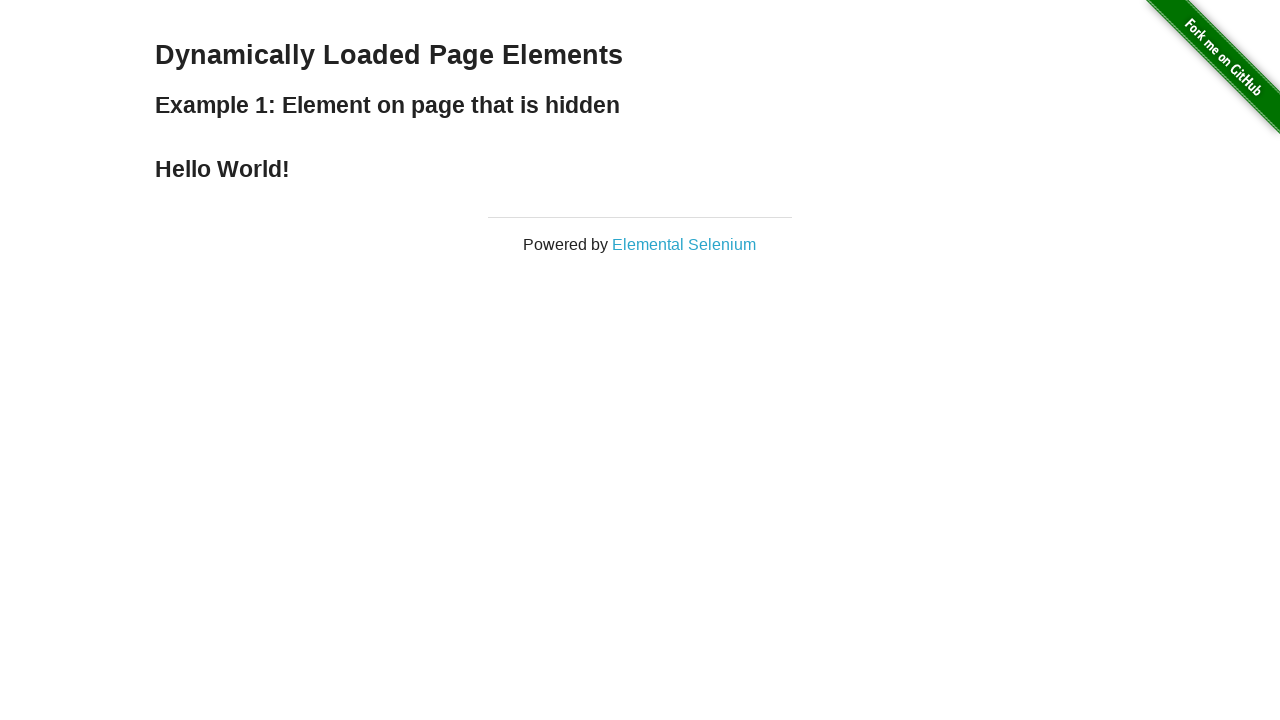

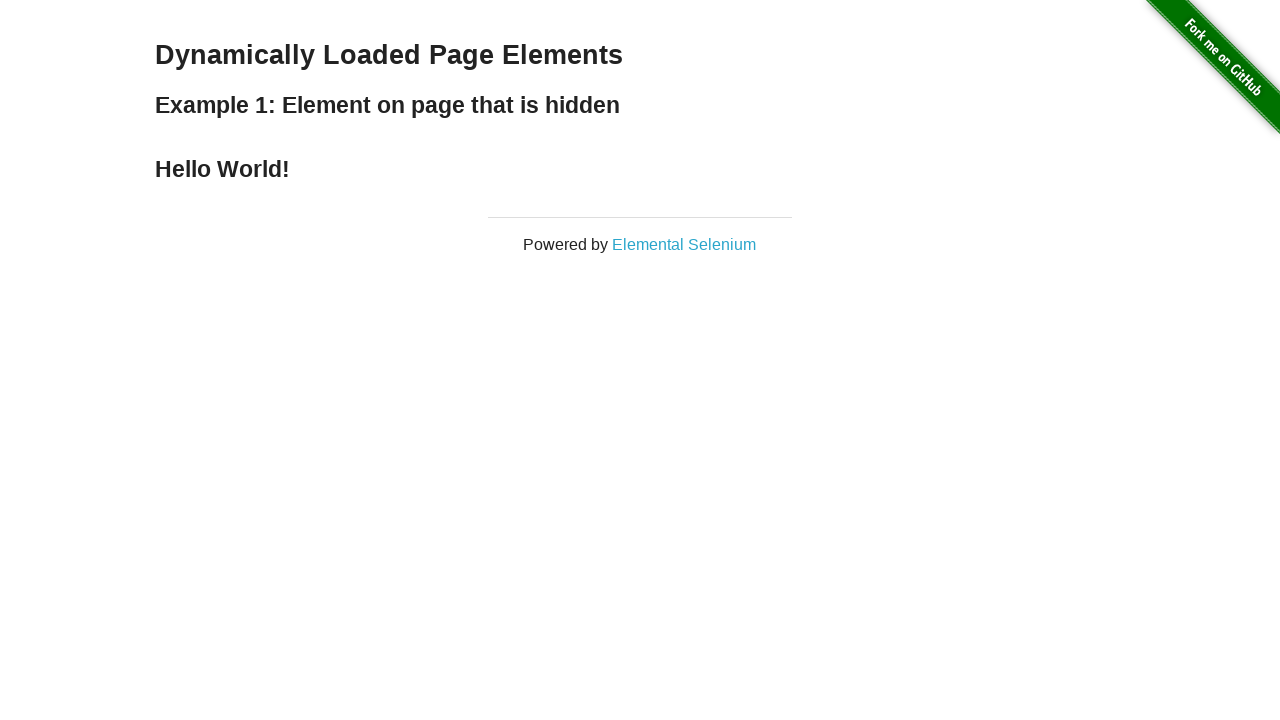